Tests a slow calculator by setting a delay value, performing a calculation (7 + 8), and verifying the result displays 15

Starting URL: https://bonigarcia.dev/selenium-webdriver-java/slow-calculator.html

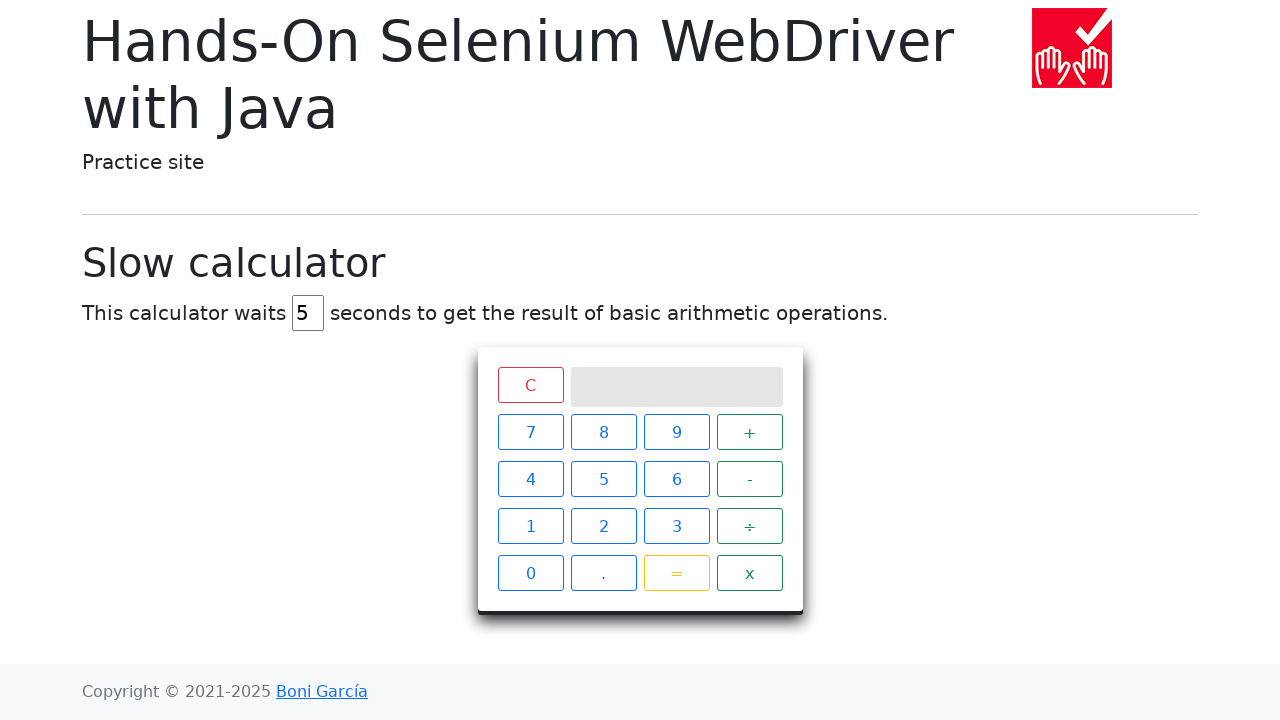

Navigated to slow calculator page
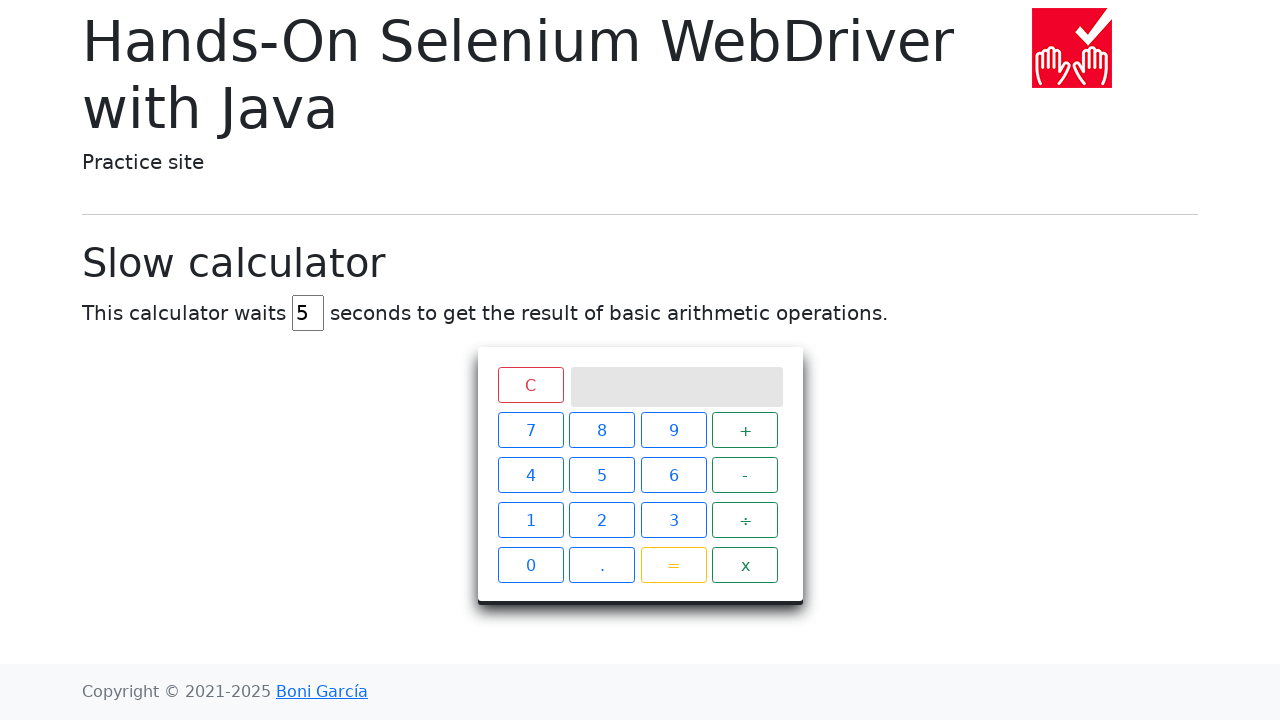

Located delay input field
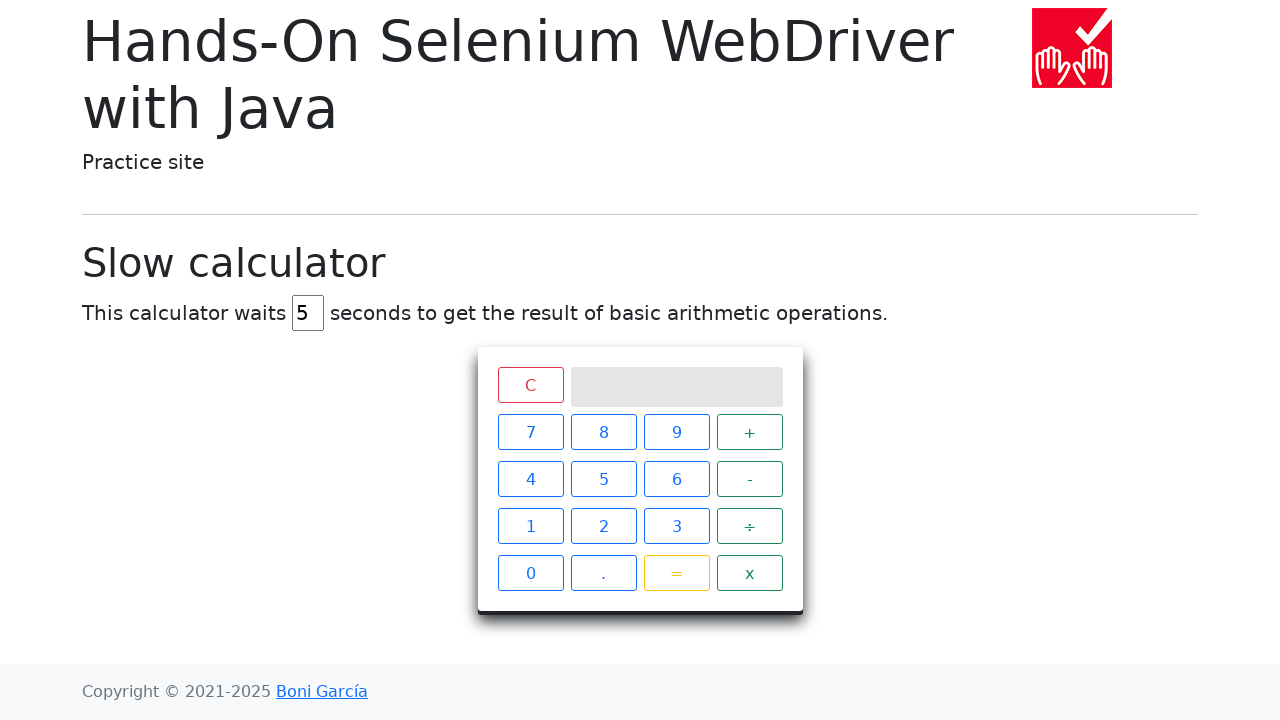

Cleared delay input field on #delay
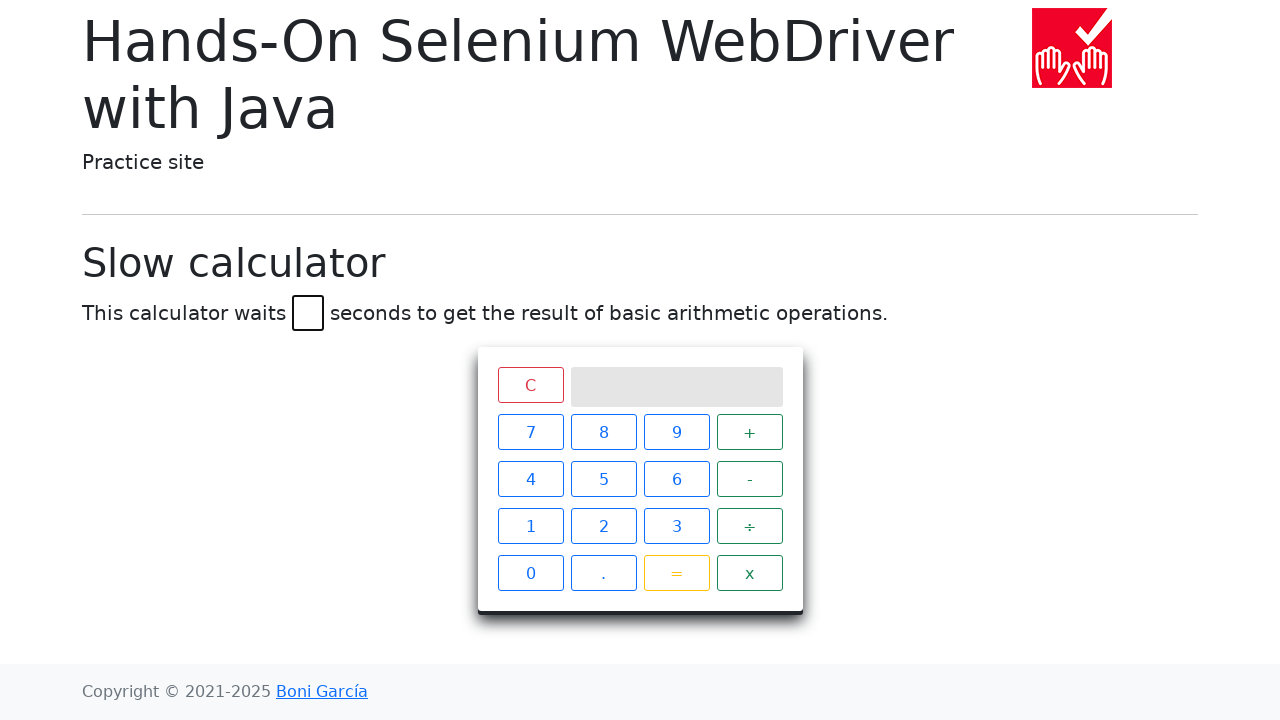

Set delay value to 45 seconds on #delay
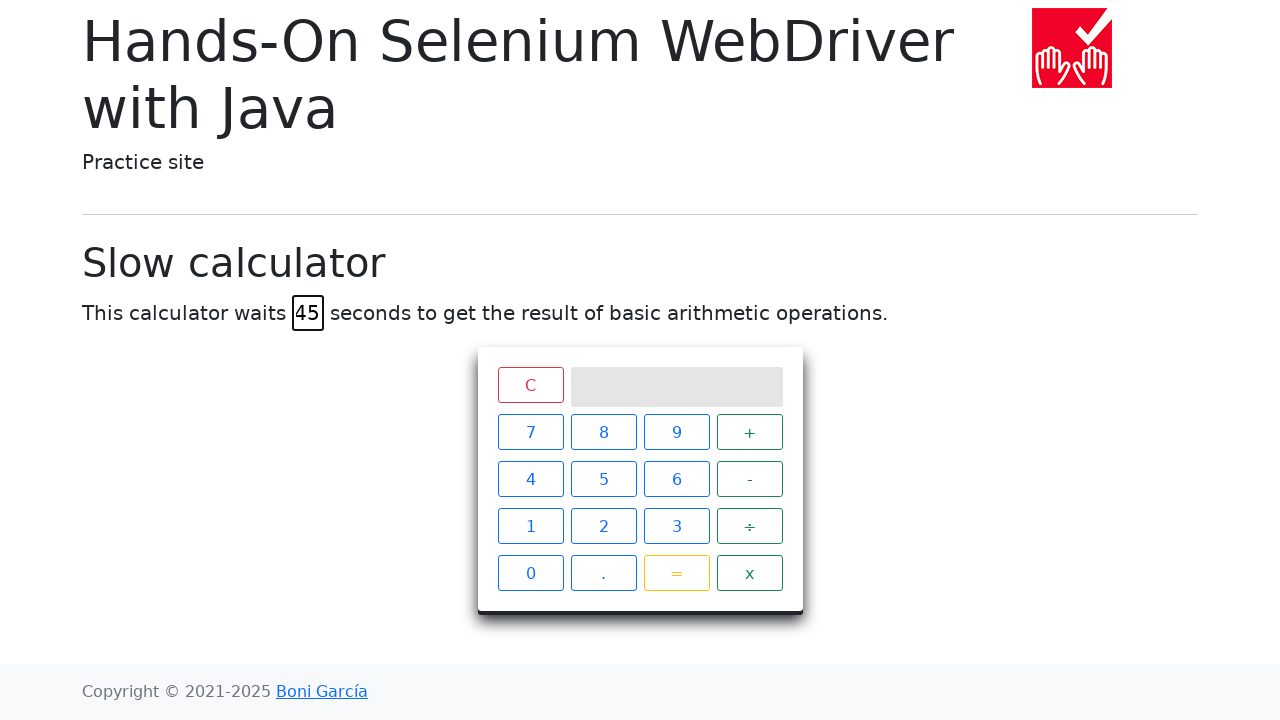

Clicked button 7 at (530, 432) on xpath=//span[text()='7']
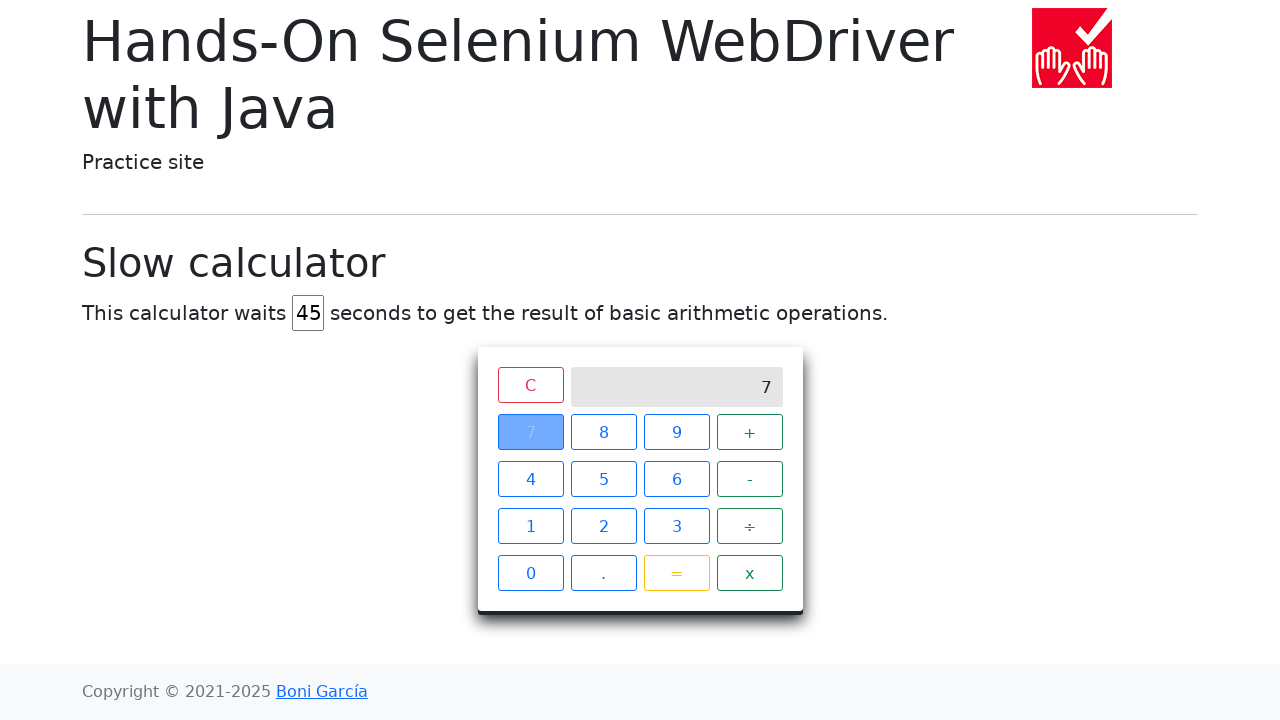

Clicked addition operator button at (750, 432) on xpath=//span[text()='+']
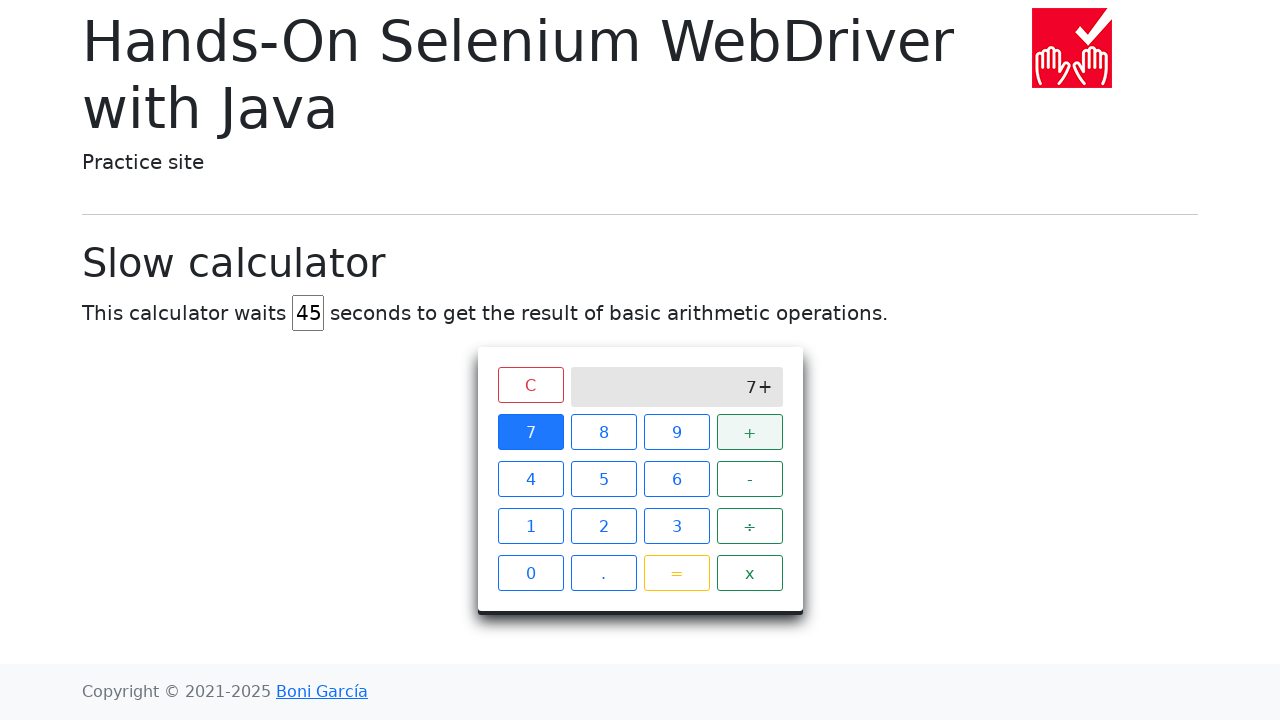

Clicked button 8 at (604, 432) on xpath=//span[text()='8']
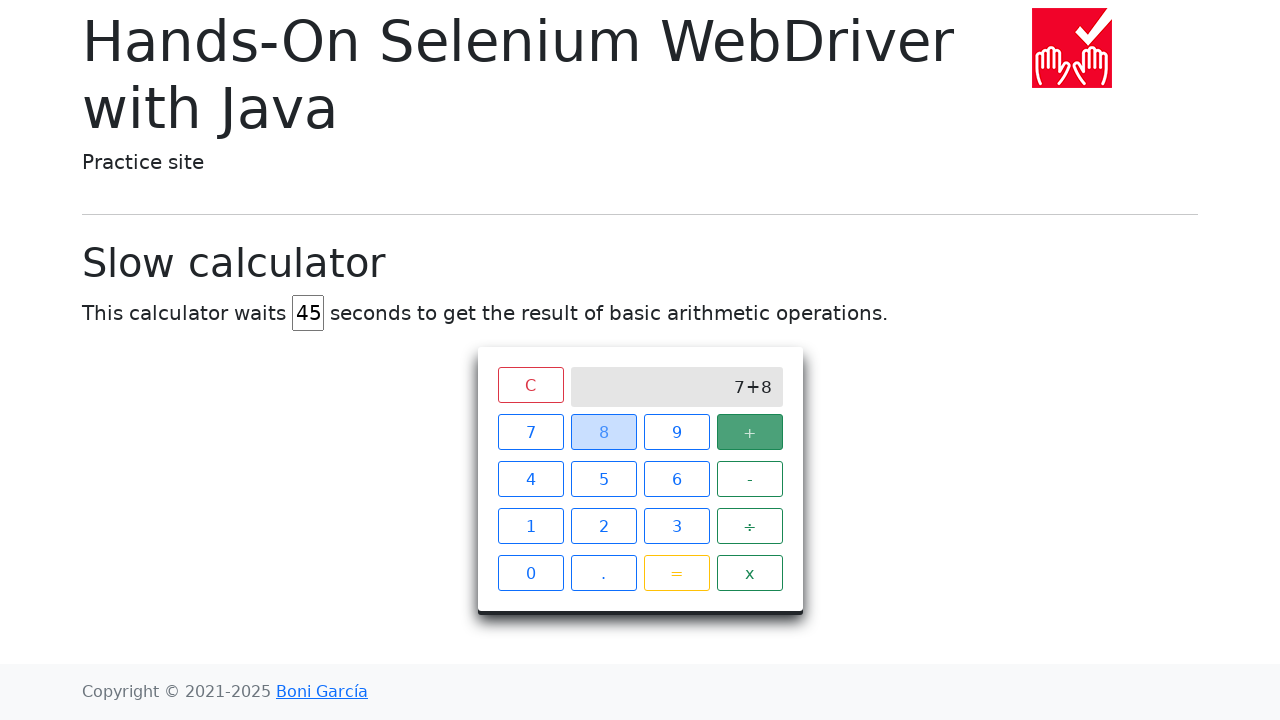

Clicked equals button to execute calculation at (676, 573) on xpath=//span[text()='=']
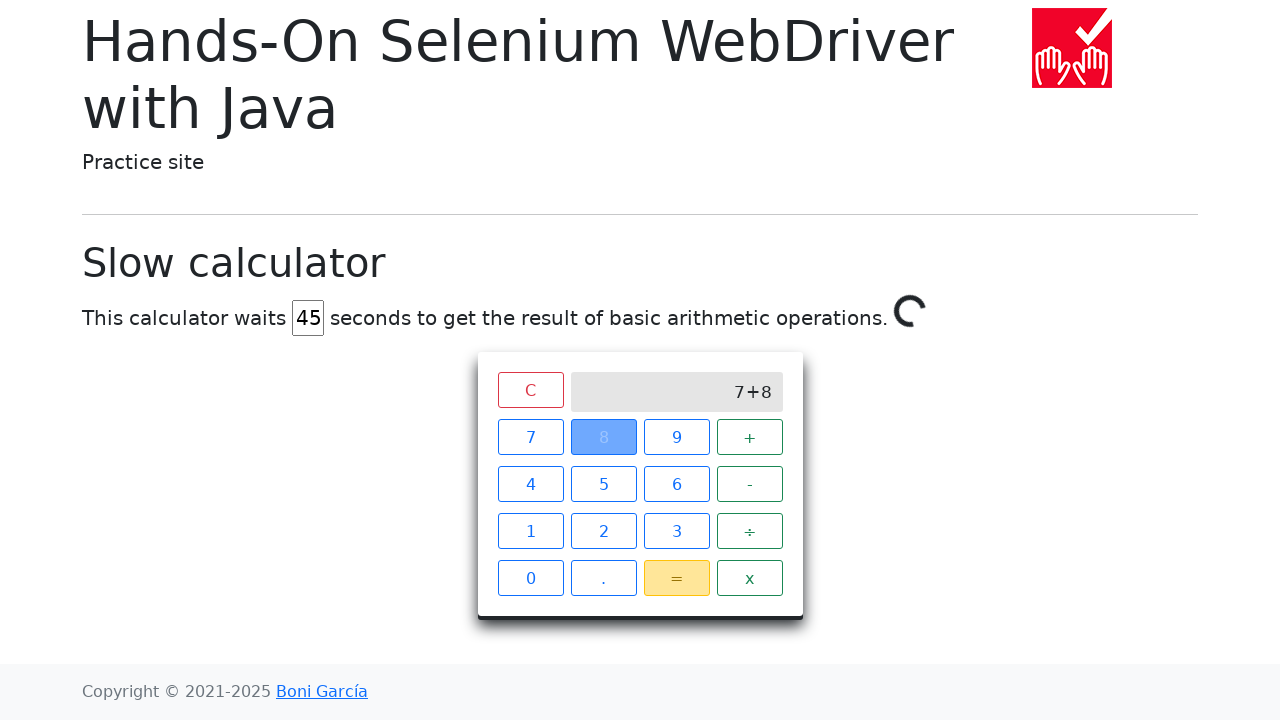

Verified result 15 appeared on calculator screen
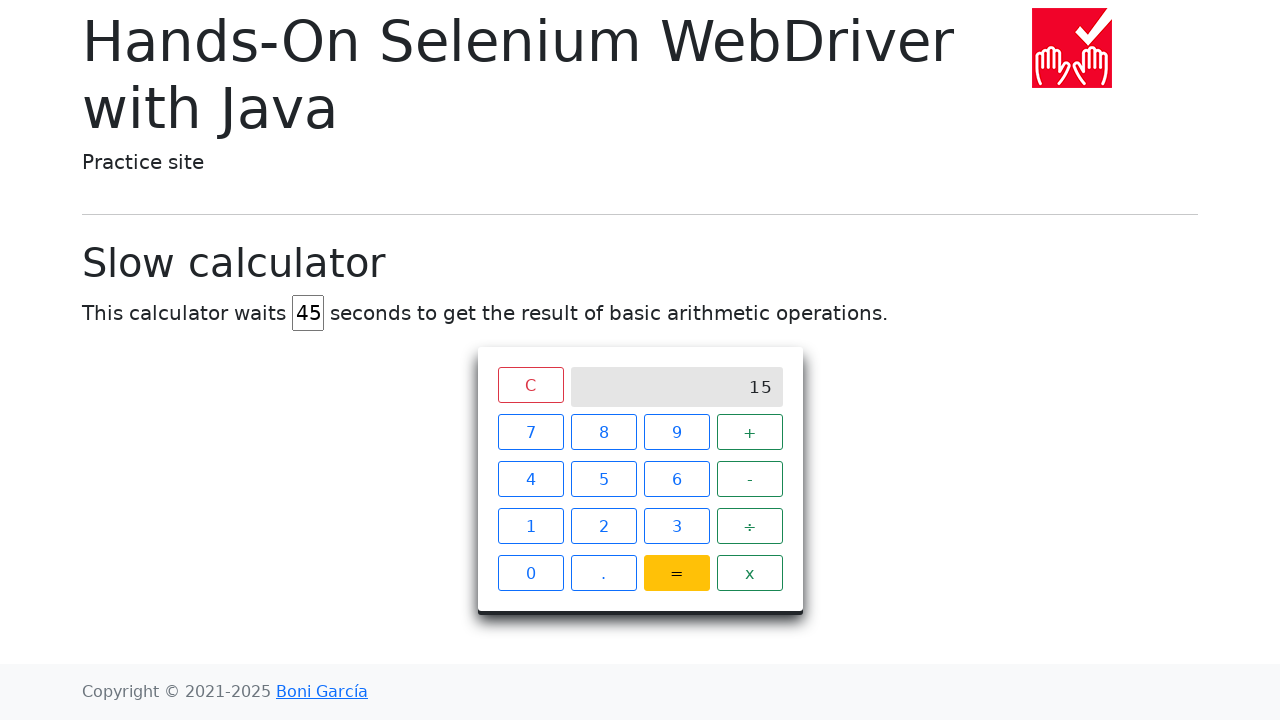

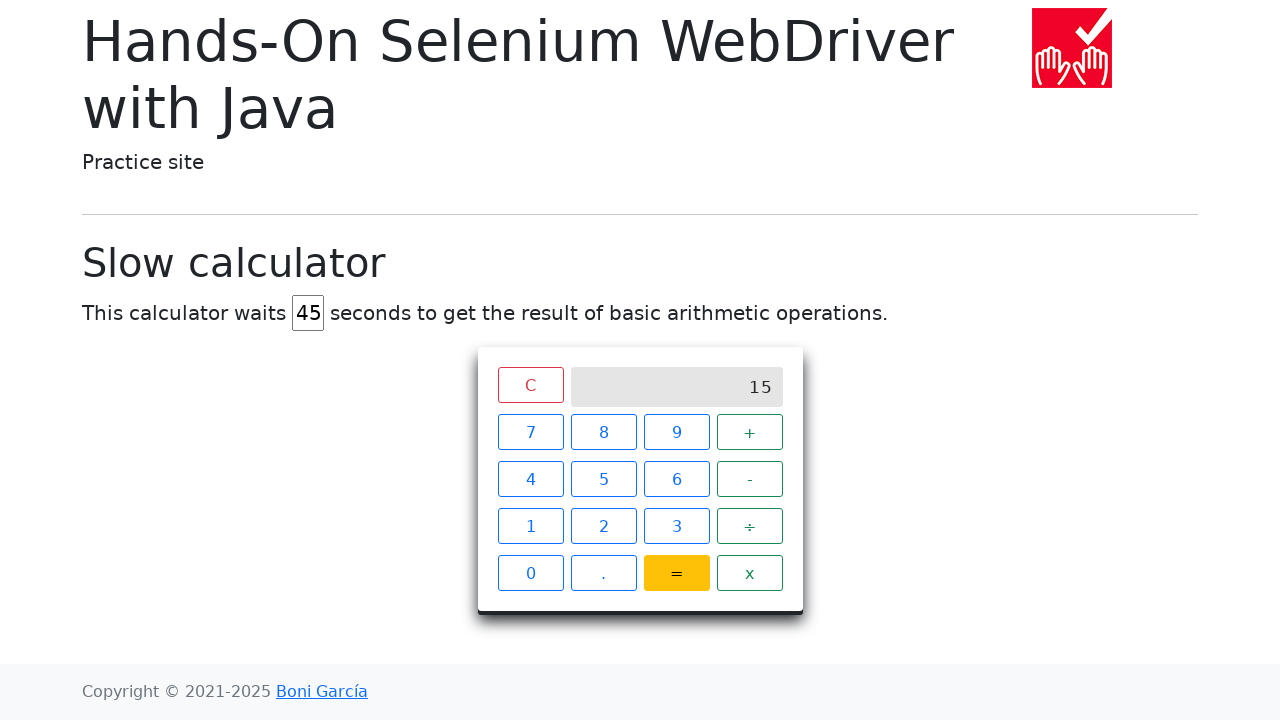